Tests window handling functionality by opening a new window, filling a form in the new window, closing it, and returning to fill a form in the parent window

Starting URL: https://www.hyrtutorials.com/p/window-handles-practice.html

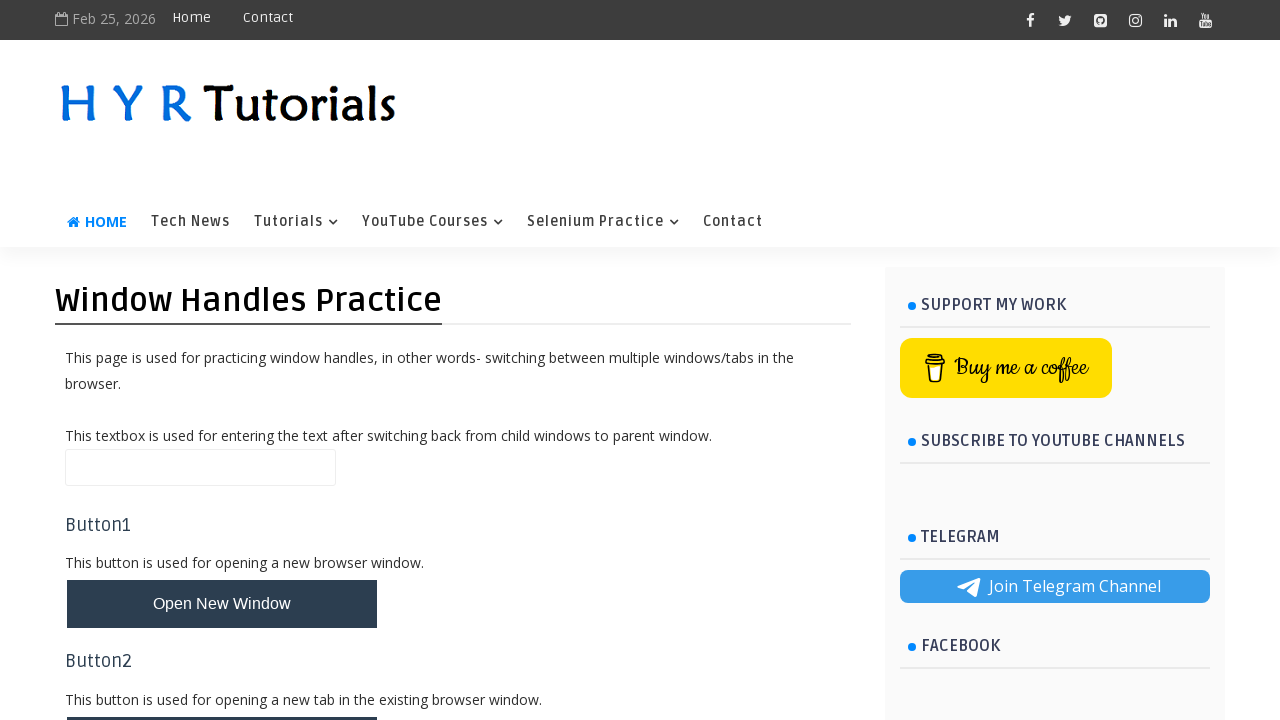

Clicked button to open new window at (222, 604) on #newWindowBtn
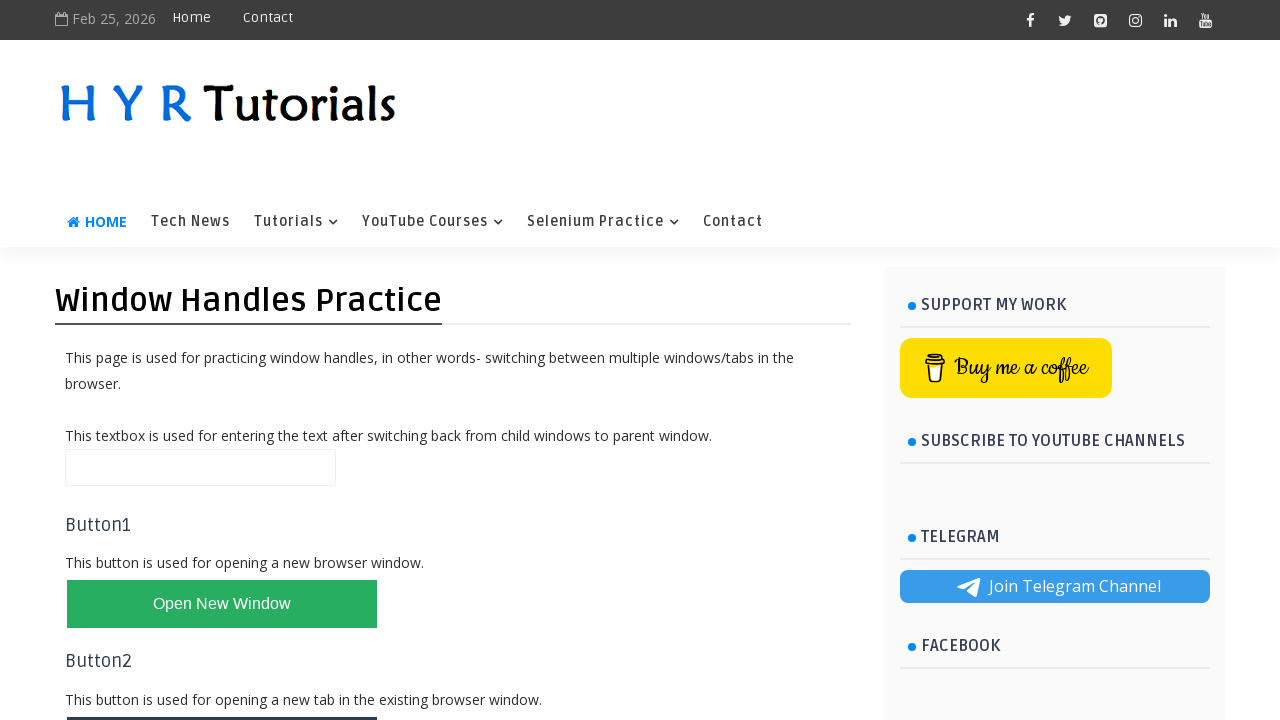

Waited for new window to open
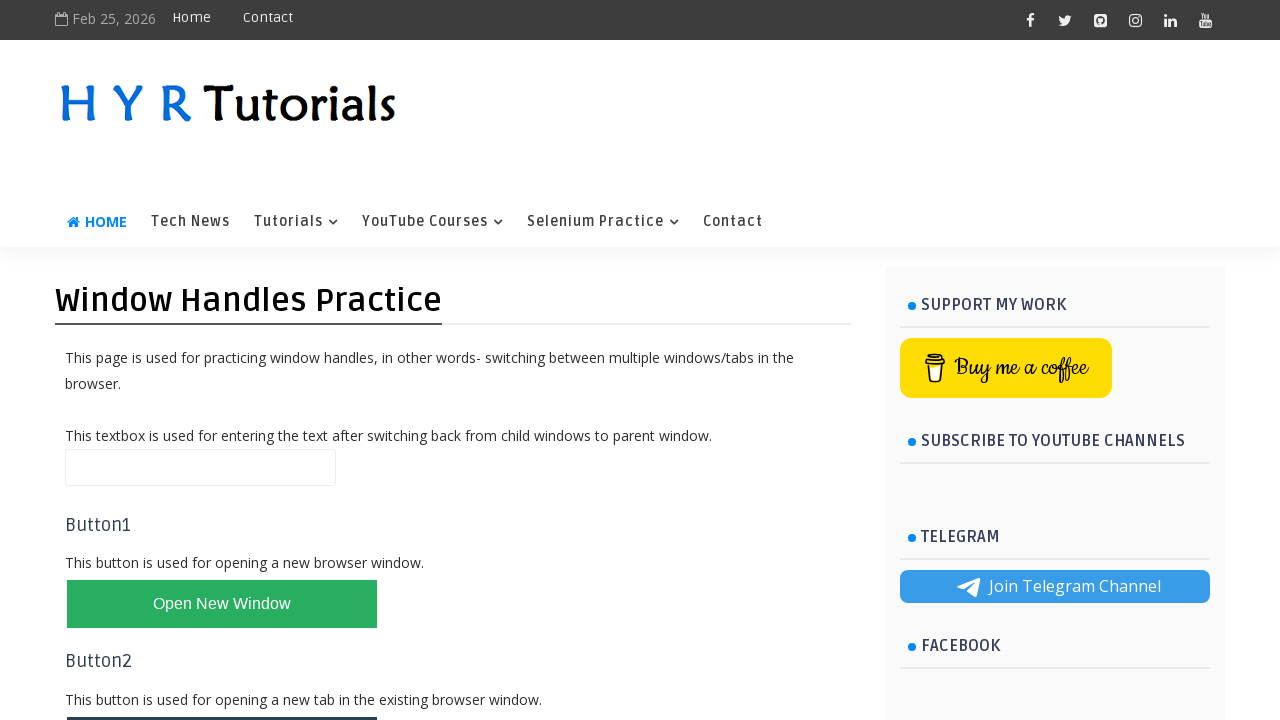

Retrieved all open pages/windows - total count: 2
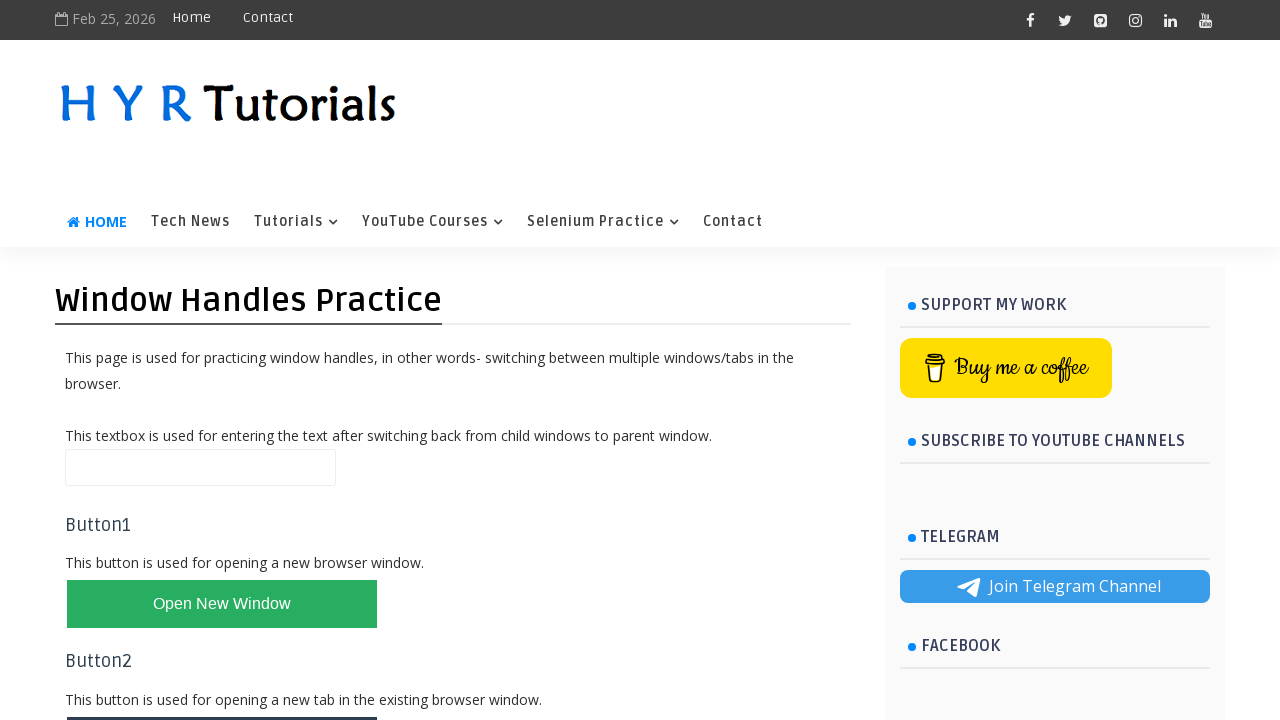

Switched to newly opened window
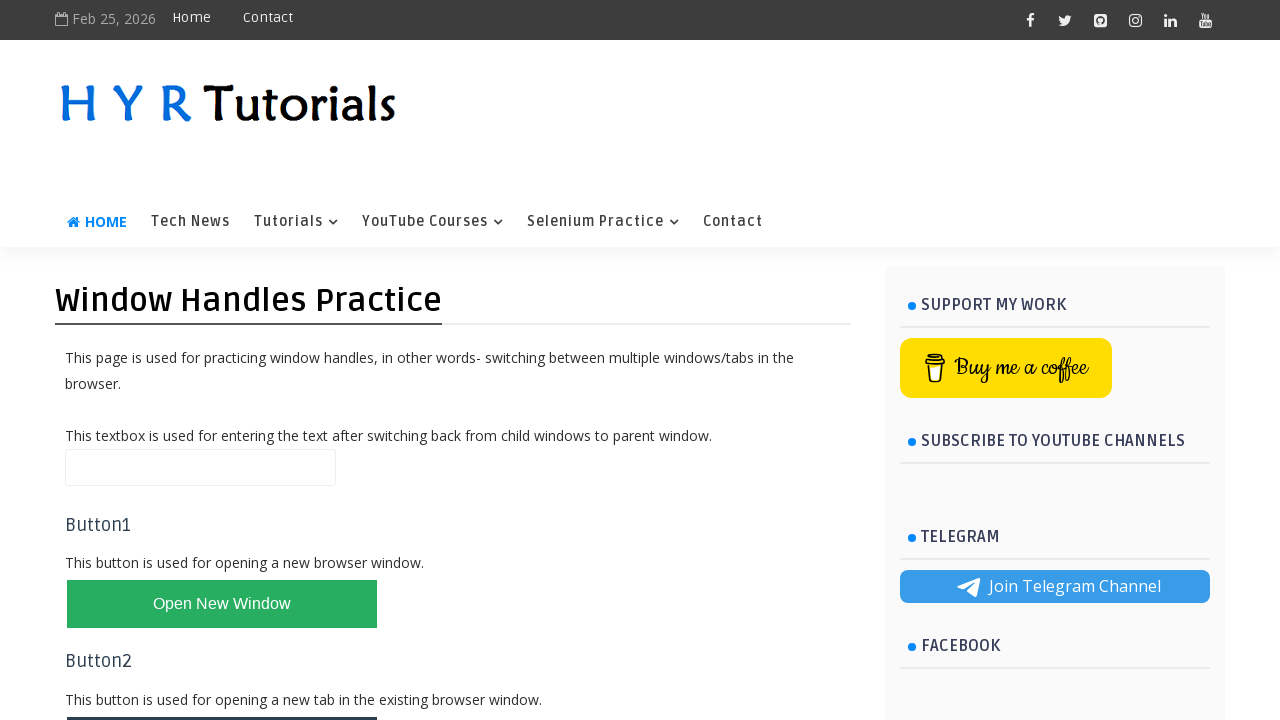

Filled first name field with 'Sagar' in new window on #firstName
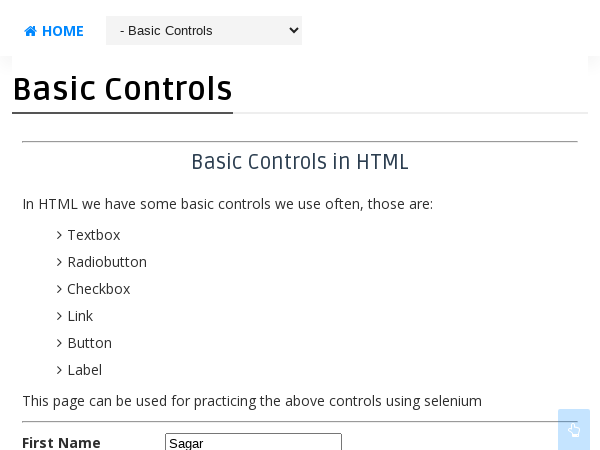

Closed the new window
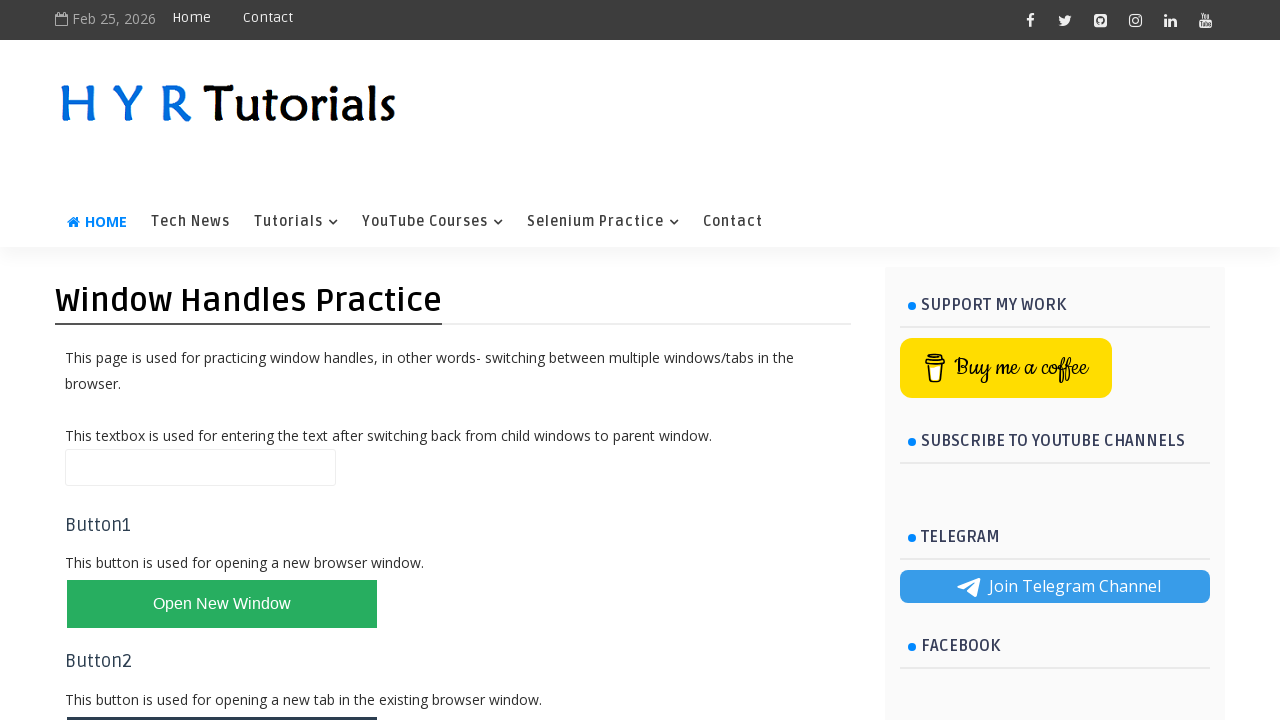

Filled name field with 'Patil' in parent window on #name
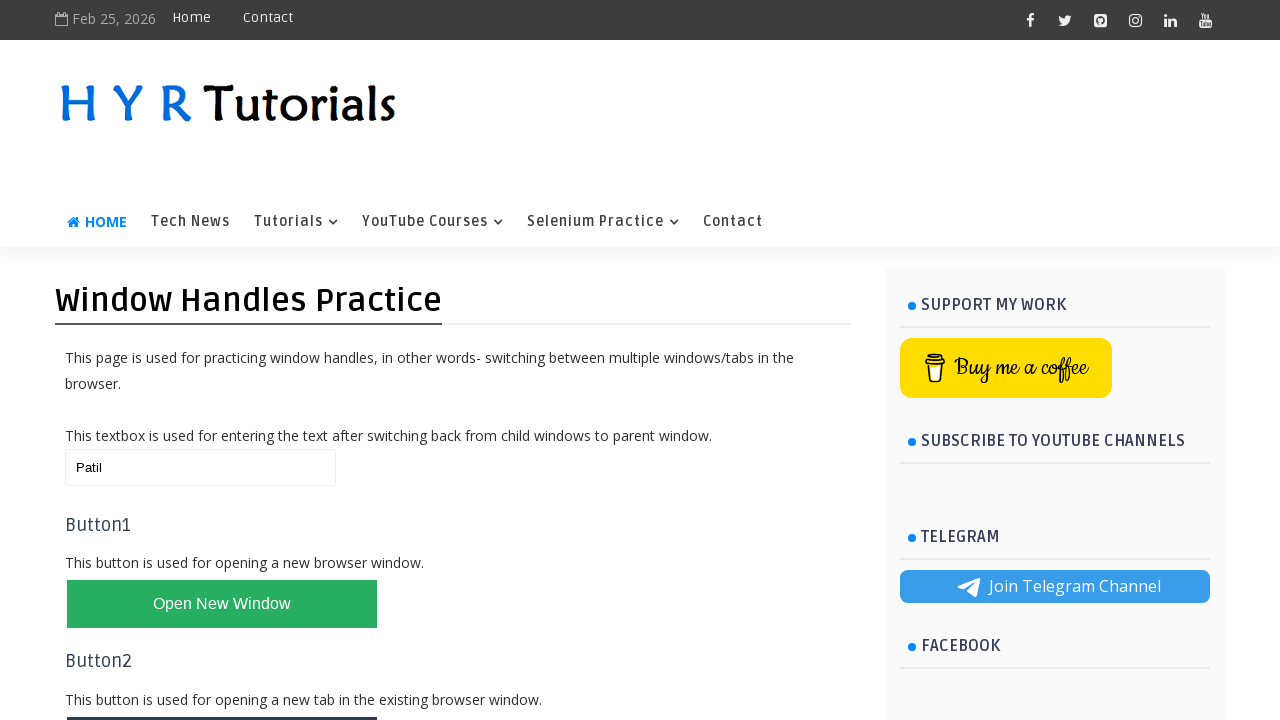

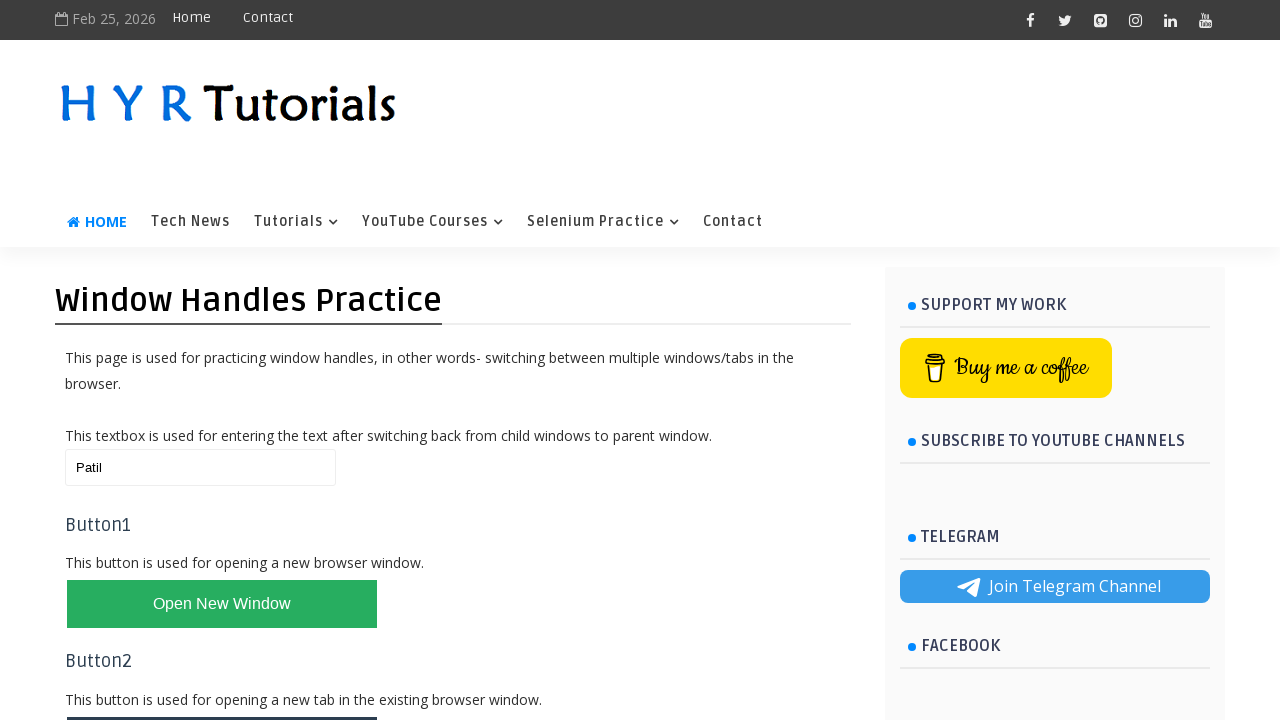